Fills out a Selenium practice form with personal information including name, gender, experience, date, profession, tools, and dropdown selections, then submits the form.

Starting URL: https://www.techlistic.com/p/selenium-practice-form.html

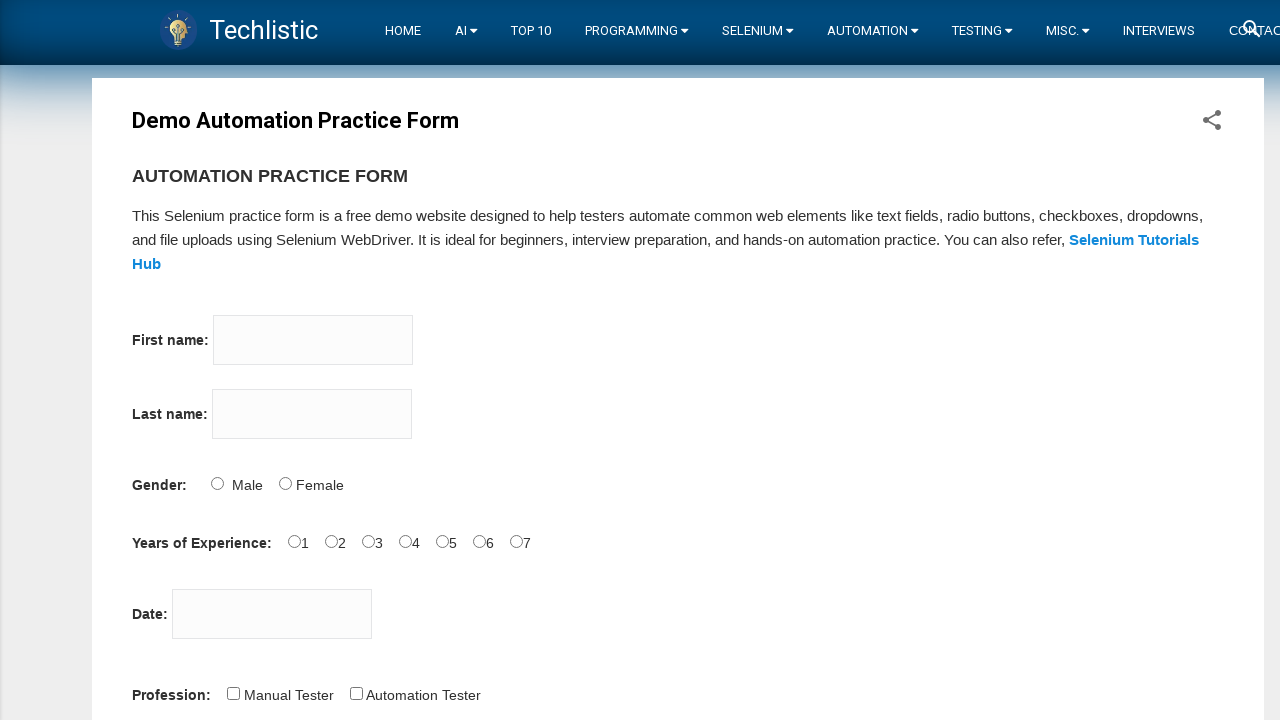

Filled first name field with 'Varaprasad' on input[name='firstname']
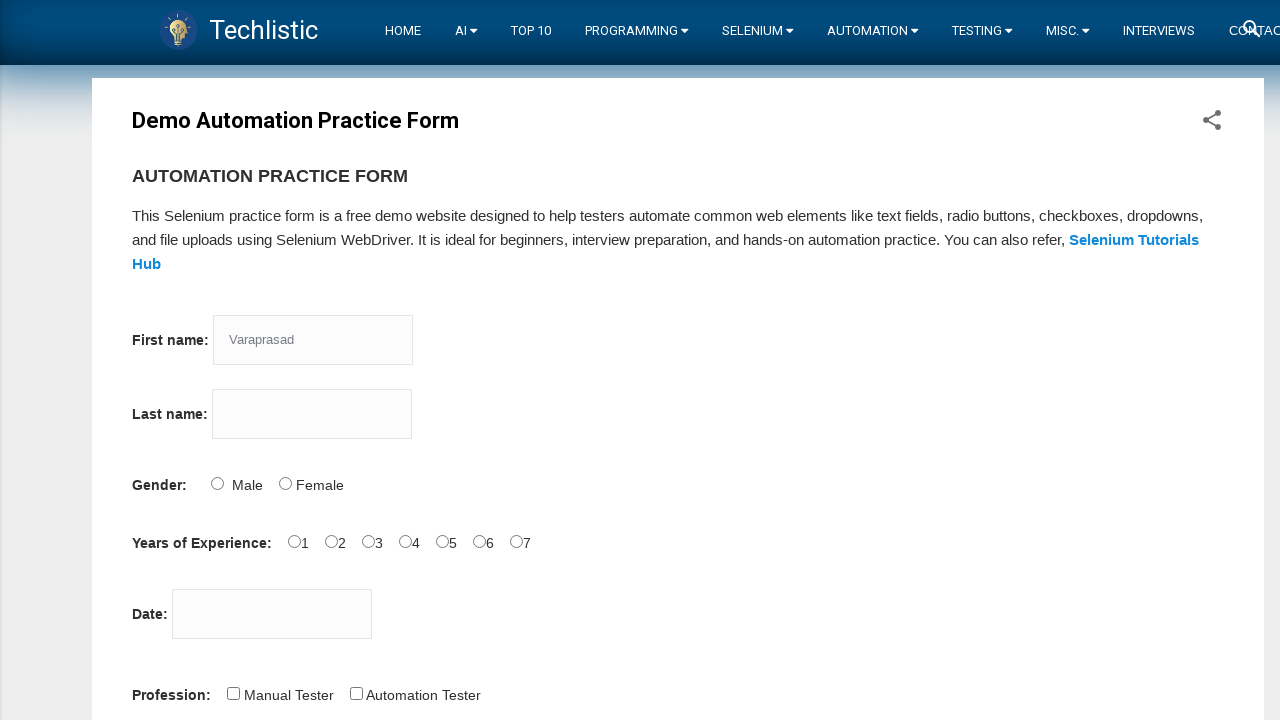

Filled last name field with 'Reddy' on input[name='lastname']
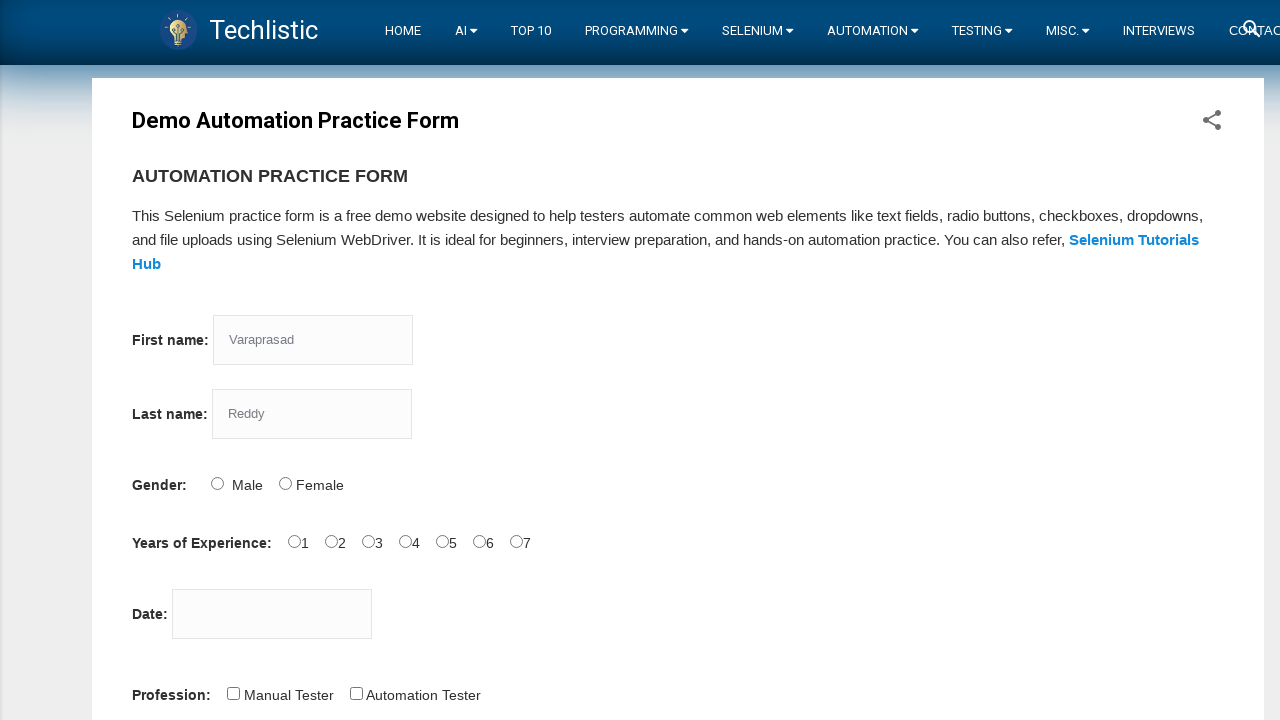

Selected Male gender option at (217, 483) on input#sex-0
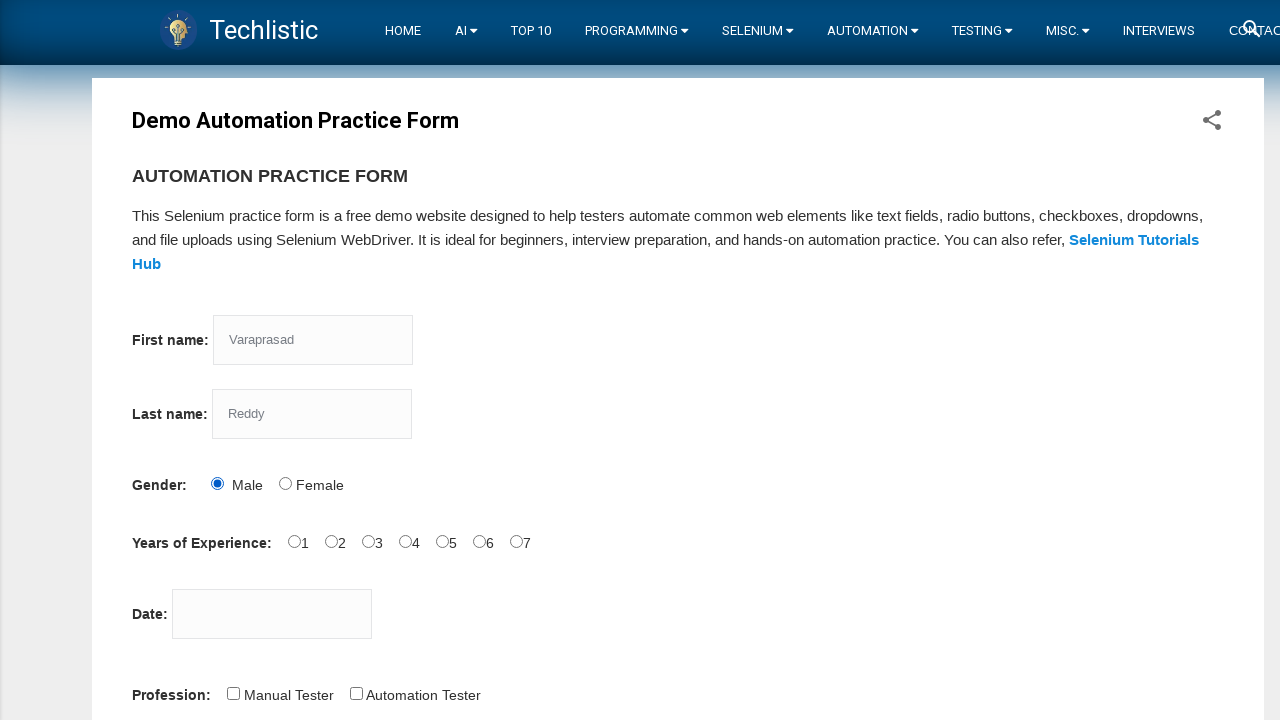

Selected years of experience at (294, 541) on input#exp-0
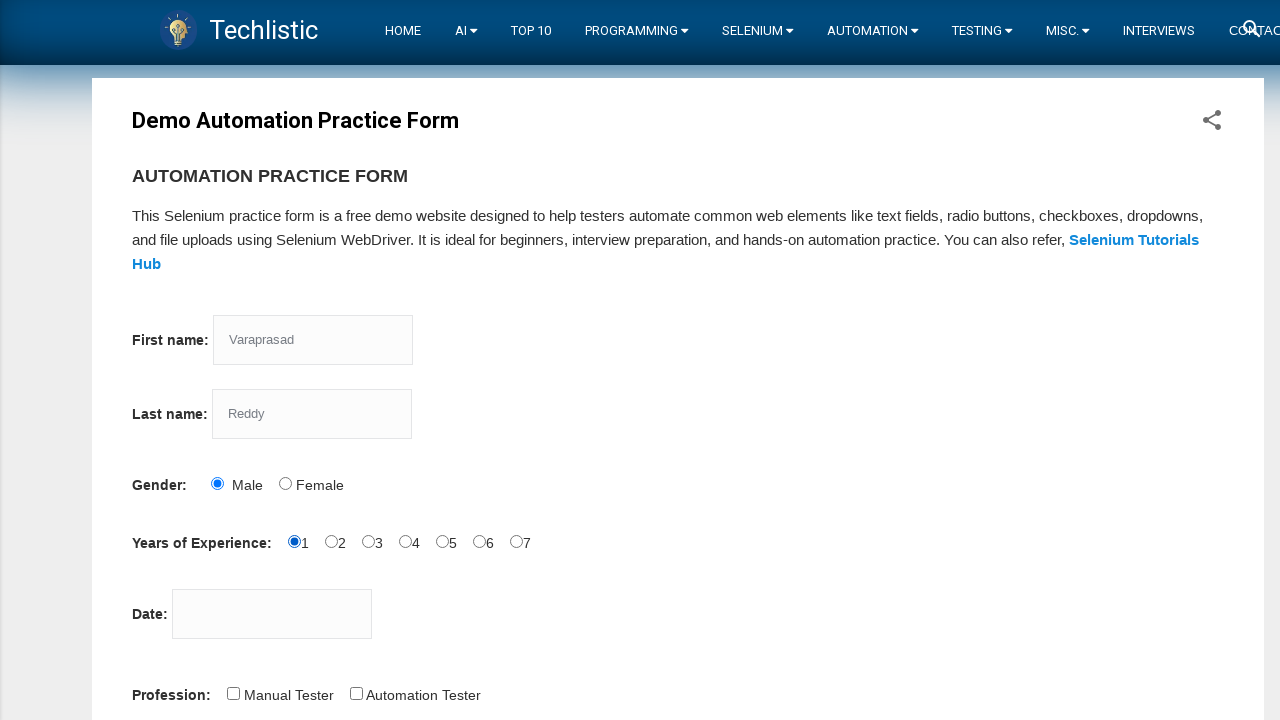

Filled date field with '18-08-2025' on input#datepicker
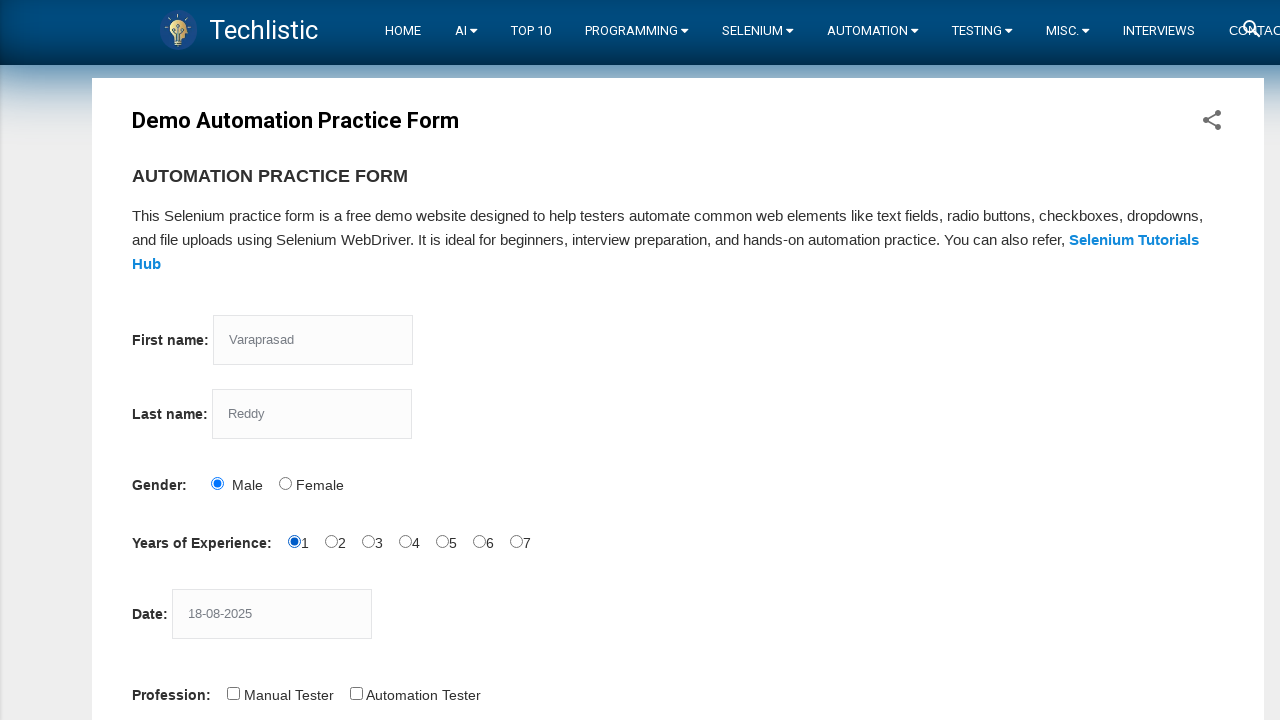

Selected Automation Tester profession at (356, 693) on input#profession-1
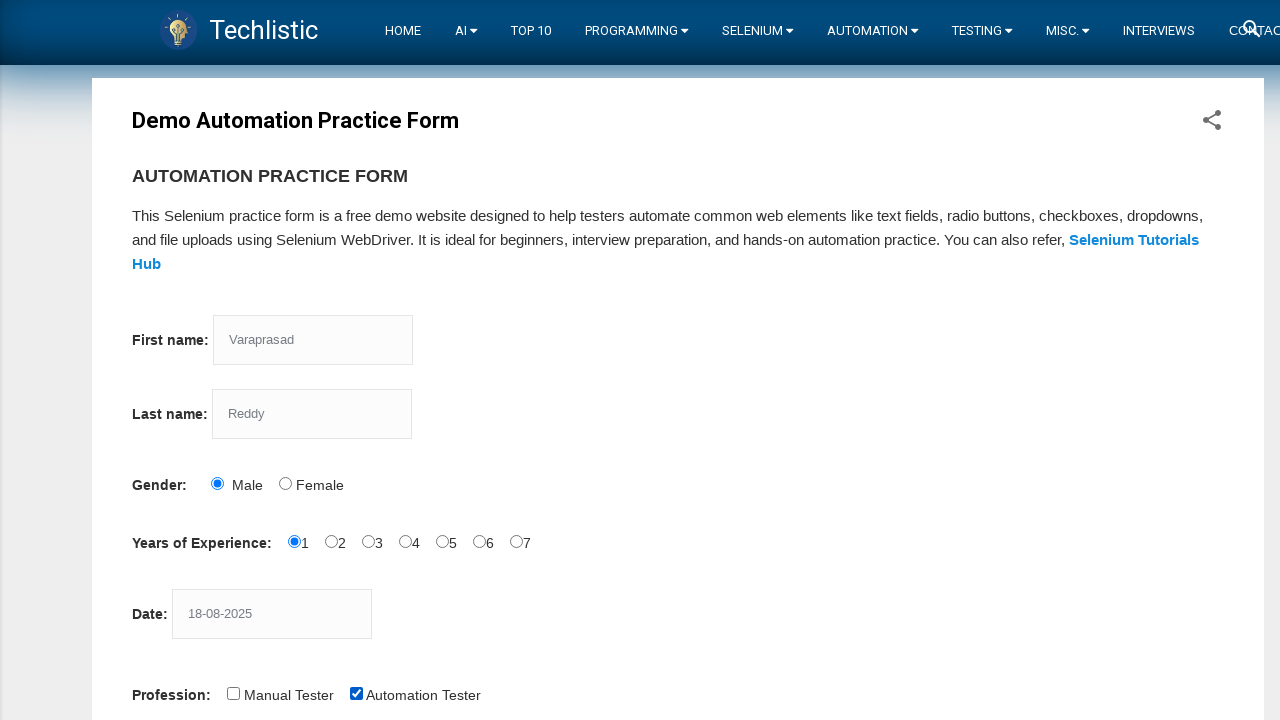

Selected QTP automation tool at (446, 360) on input#tool-2
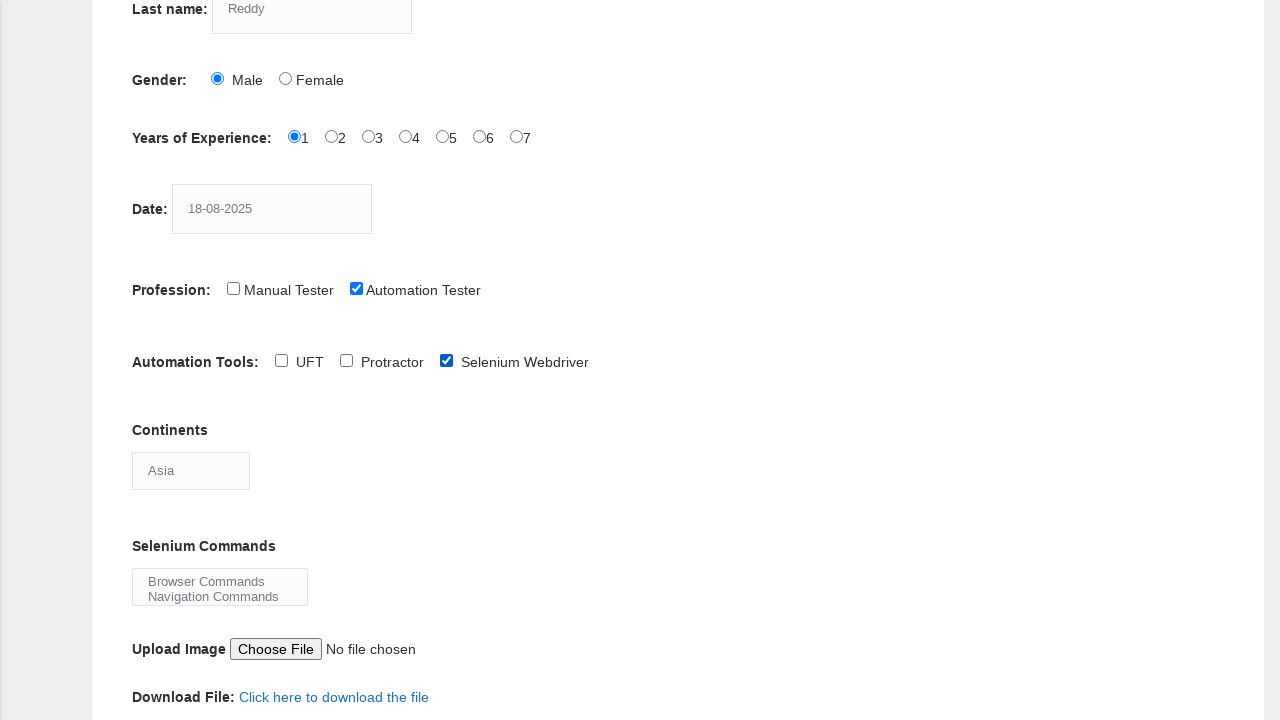

Clicked continents dropdown at (191, 470) on select#continents
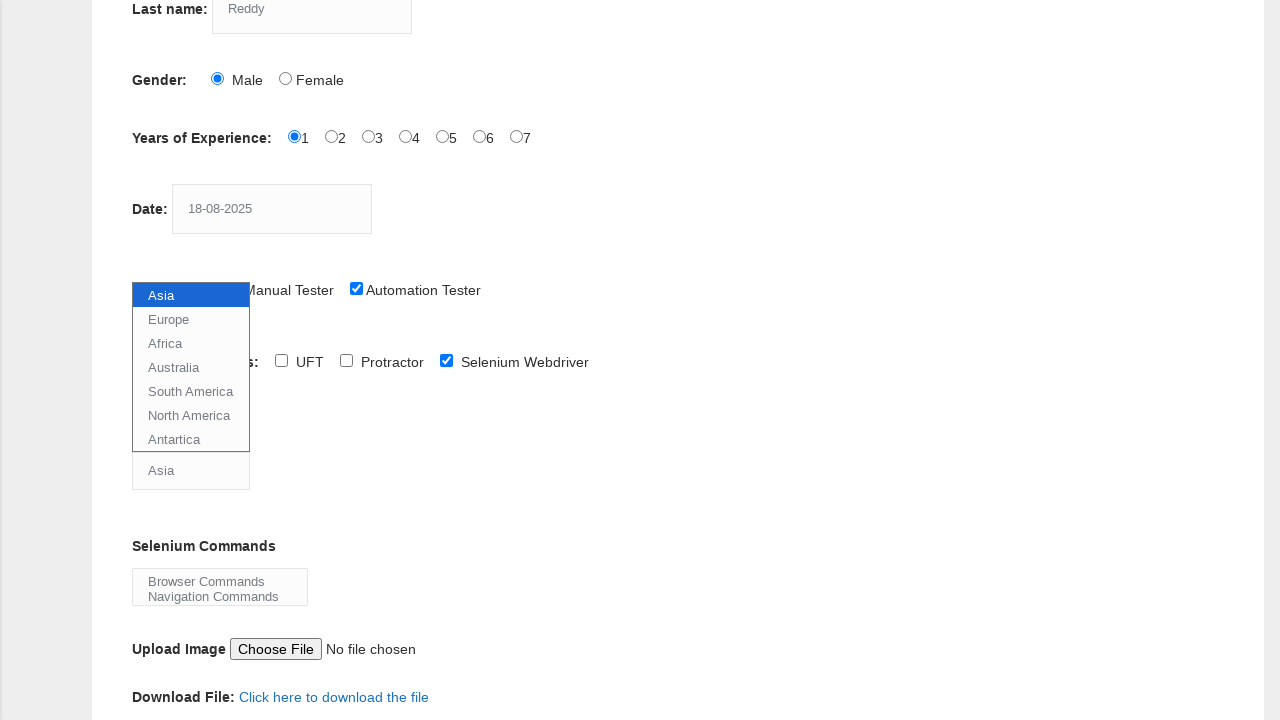

Selected Europe from continents dropdown on select#continents
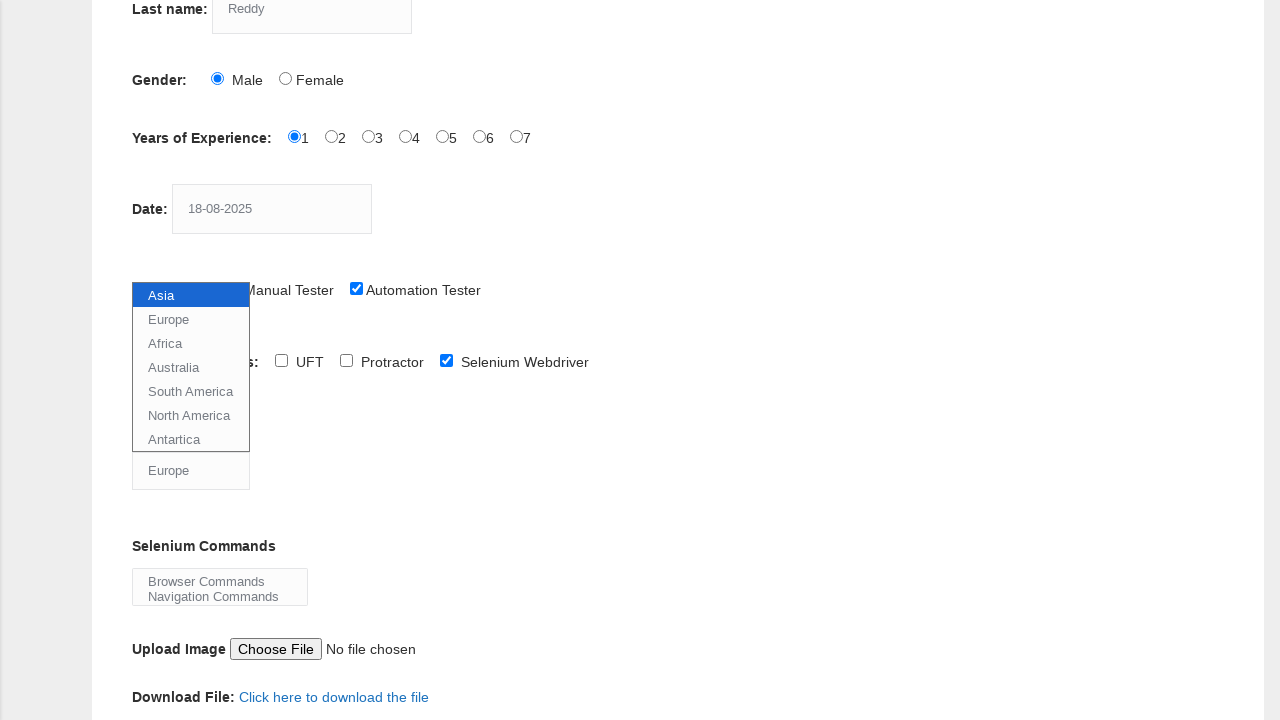

Selected Browser Commands from Selenium command options at (220, 581) on option:text('Browser Commands')
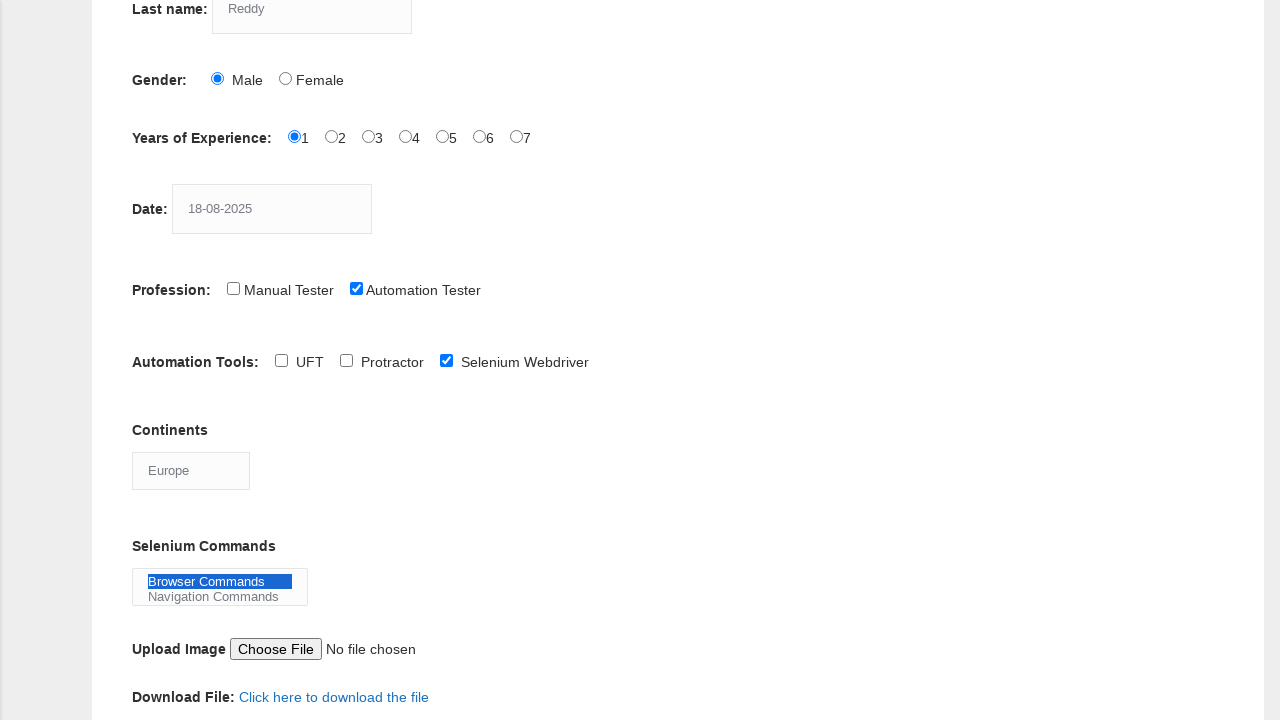

Clicked submit button to submit the form at (157, 360) on button#submit
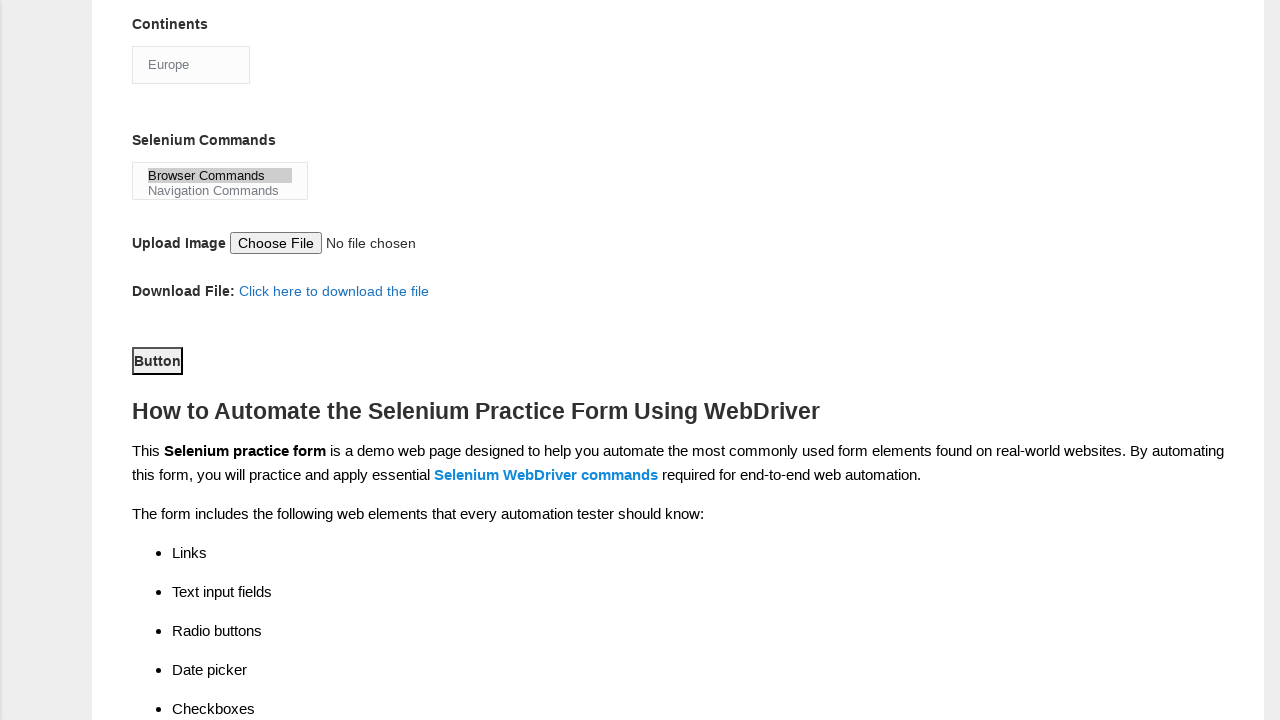

Waited 1000ms for form processing
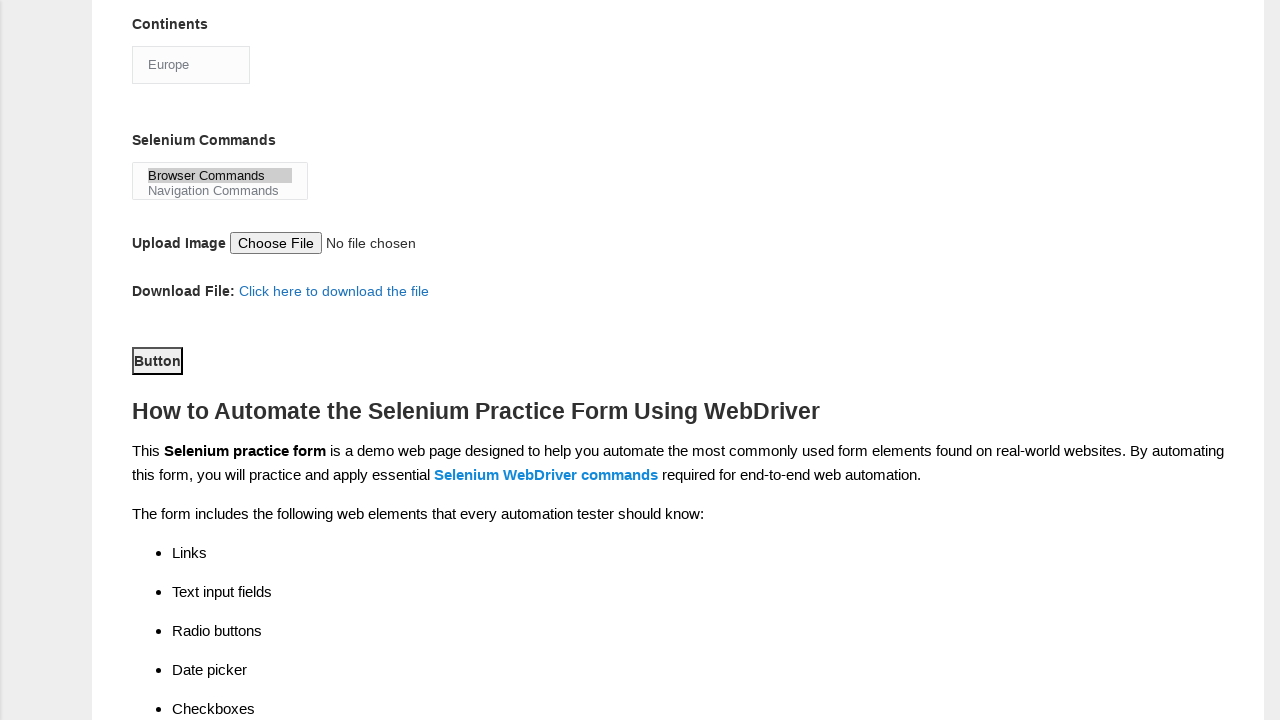

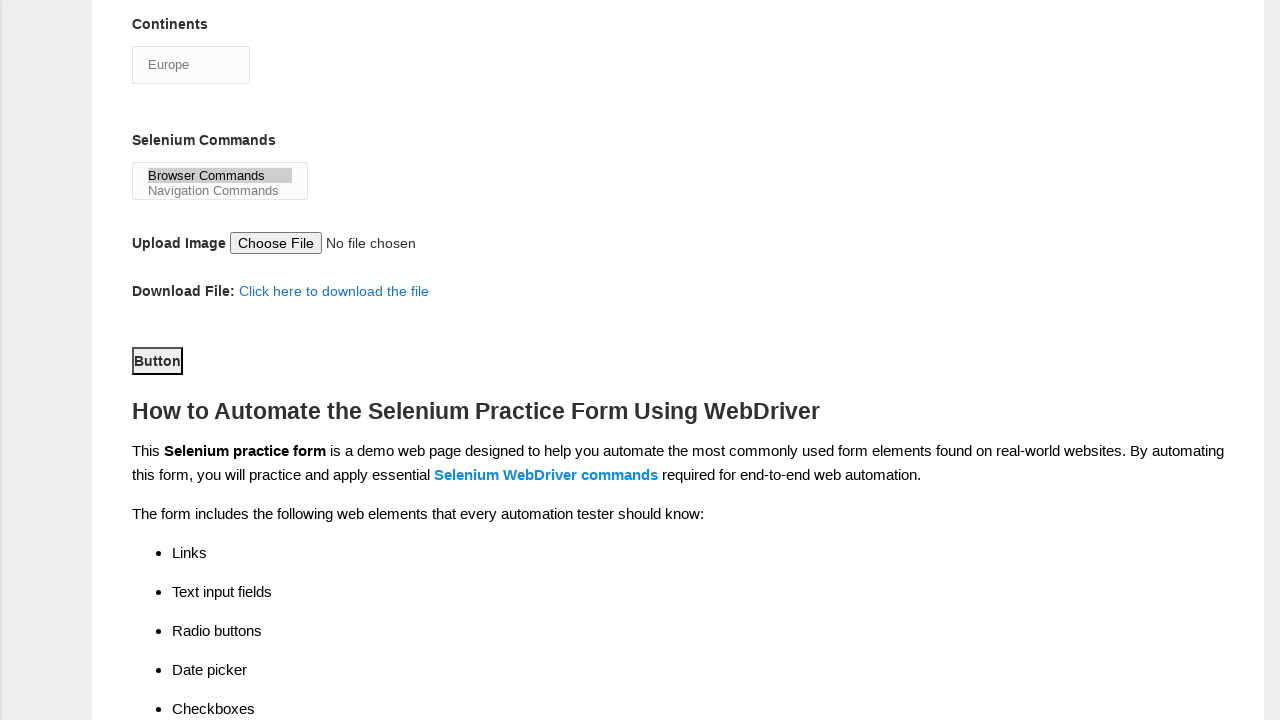